Handles JavaScript alerts by clicking a button to trigger an alert and accepting it

Starting URL: https://the-internet.herokuapp.com/javascript_alerts

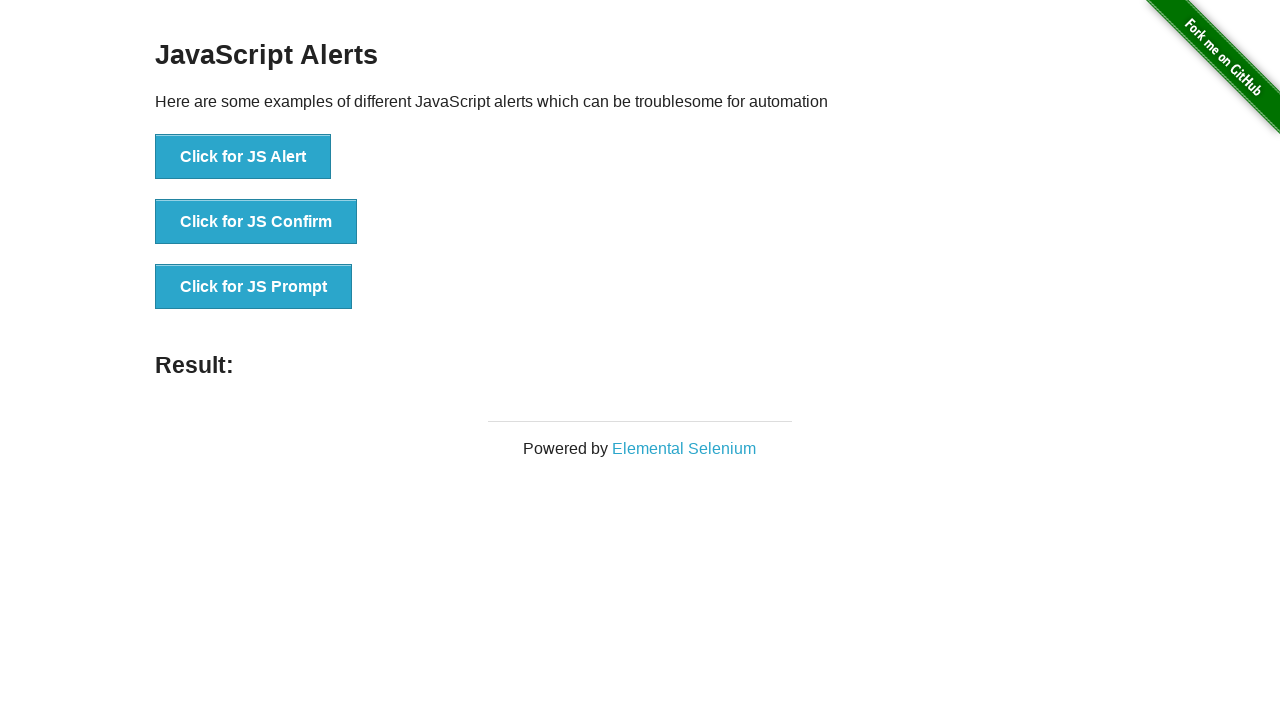

Clicked button to trigger JavaScript alert at (243, 157) on button:text('Click for JS Alert')
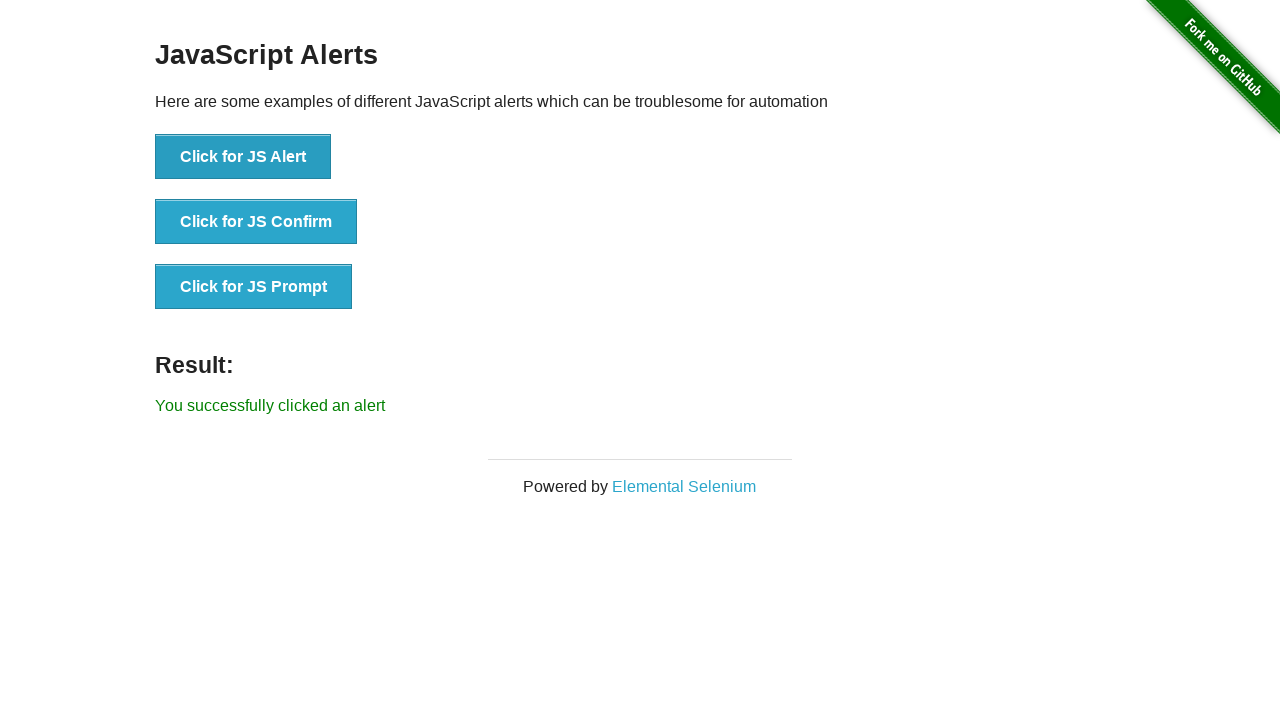

Set up dialog handler to accept alerts
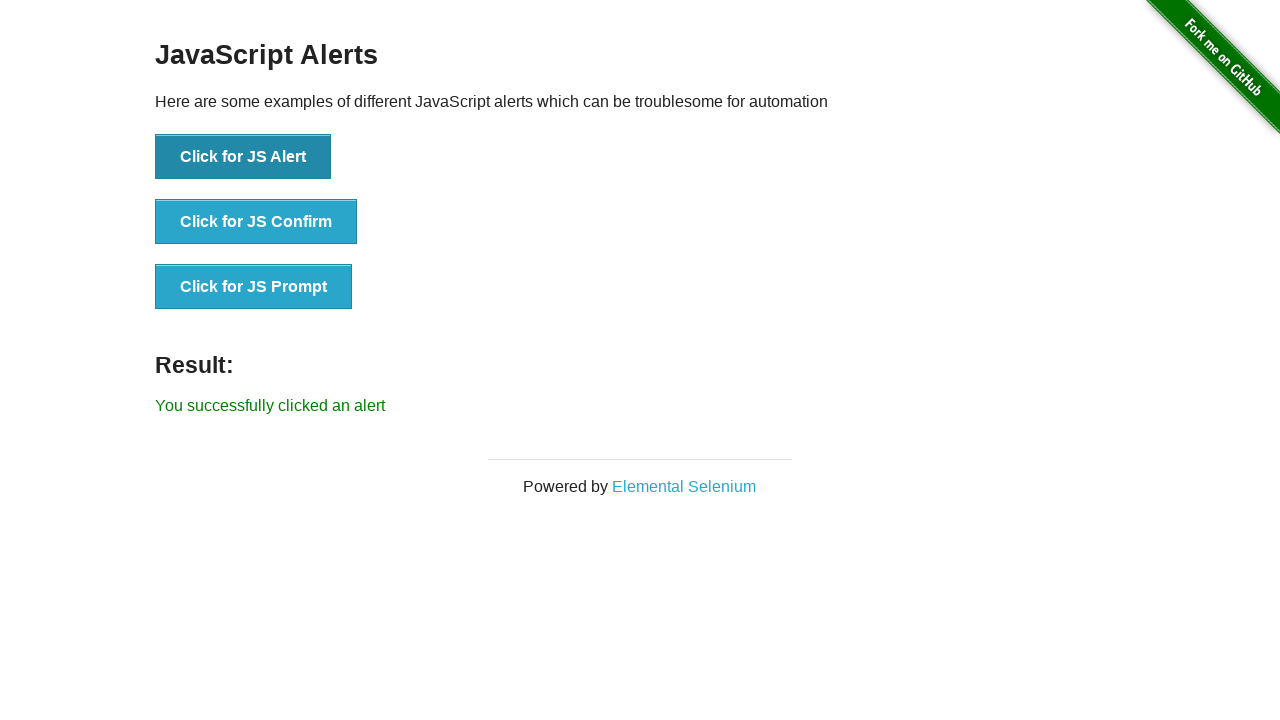

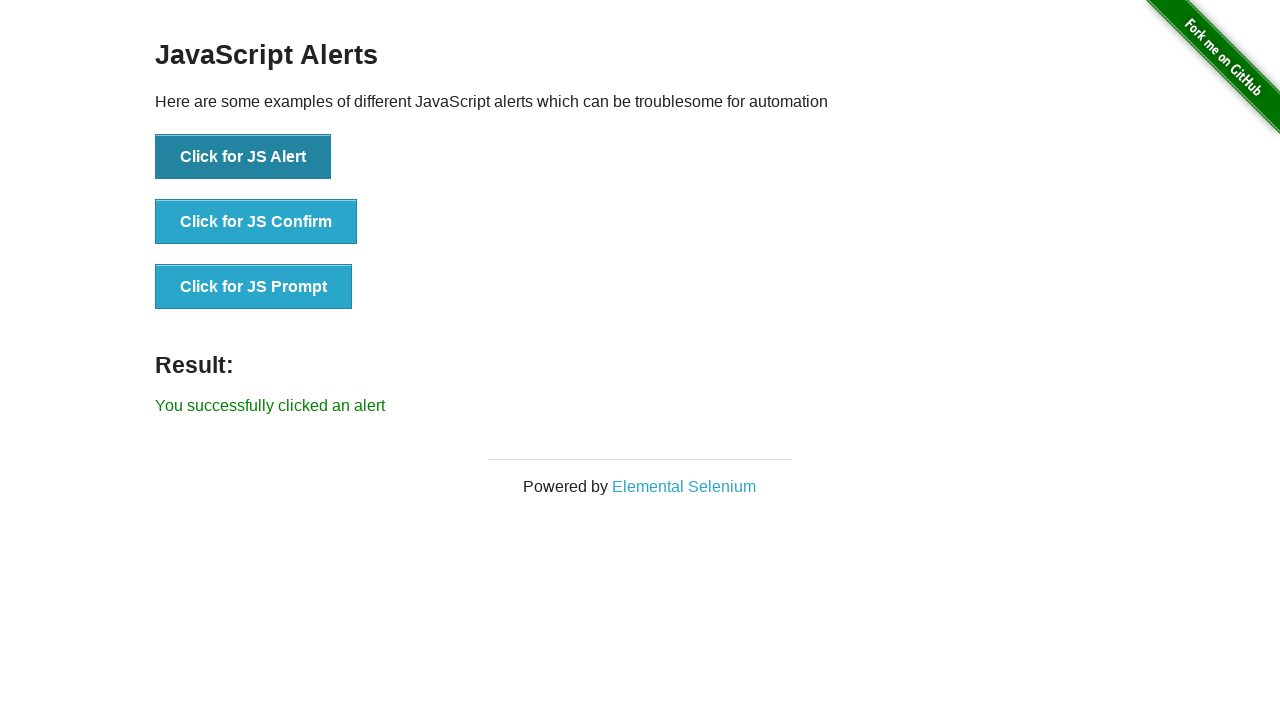